Tests dropdown selection by selecting a country (China) using the option value from a dropdown menu

Starting URL: https://testautomationpractice.blogspot.com/

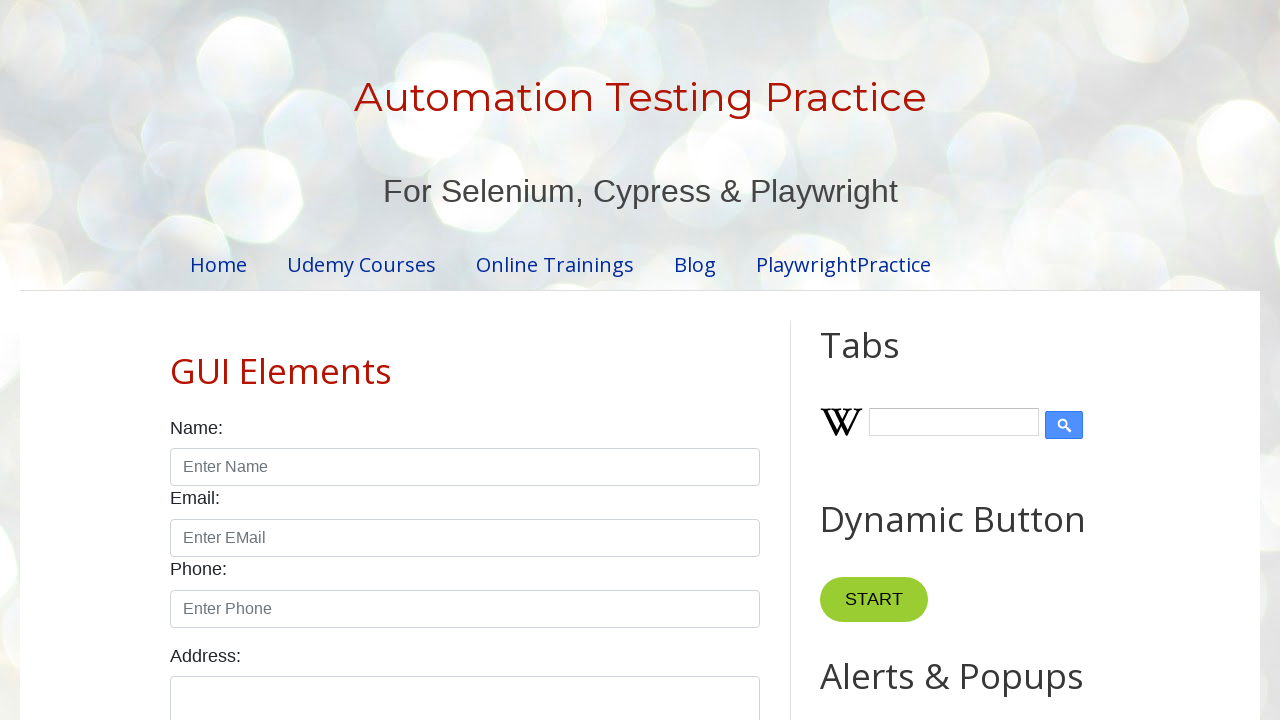

Scrolled down to make dropdown visible
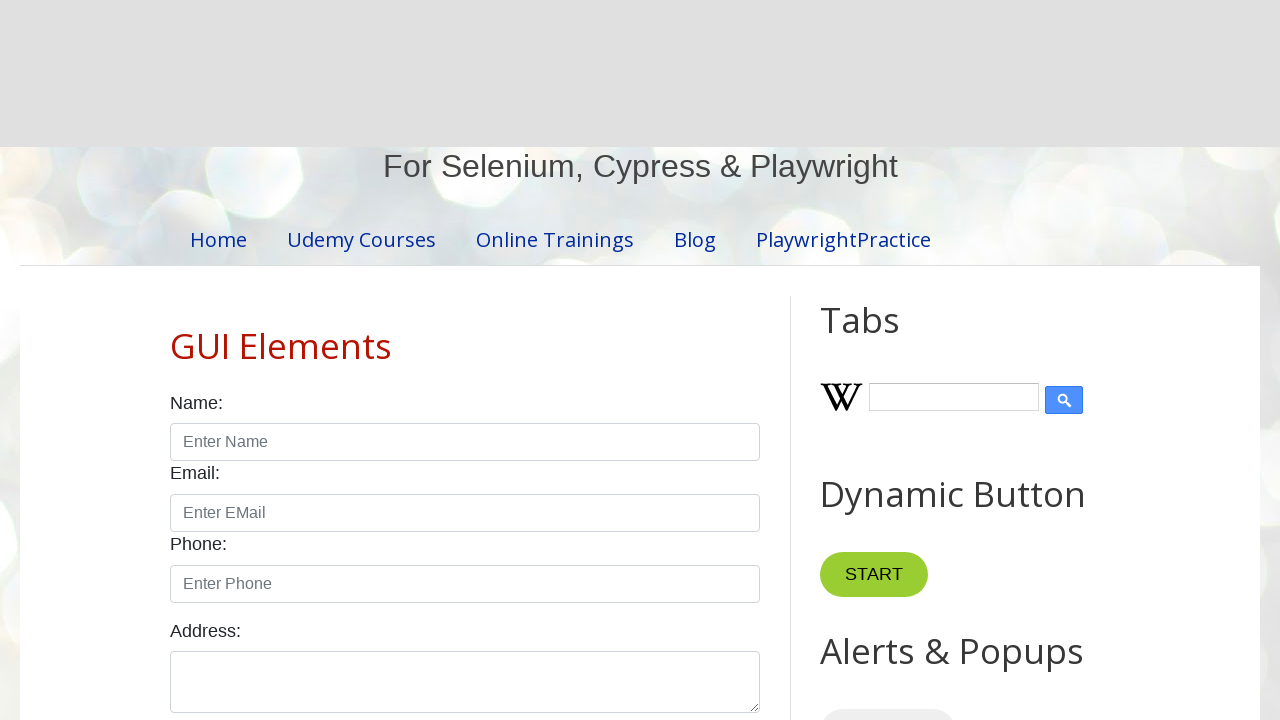

Selected 'China' from the country dropdown on select#country
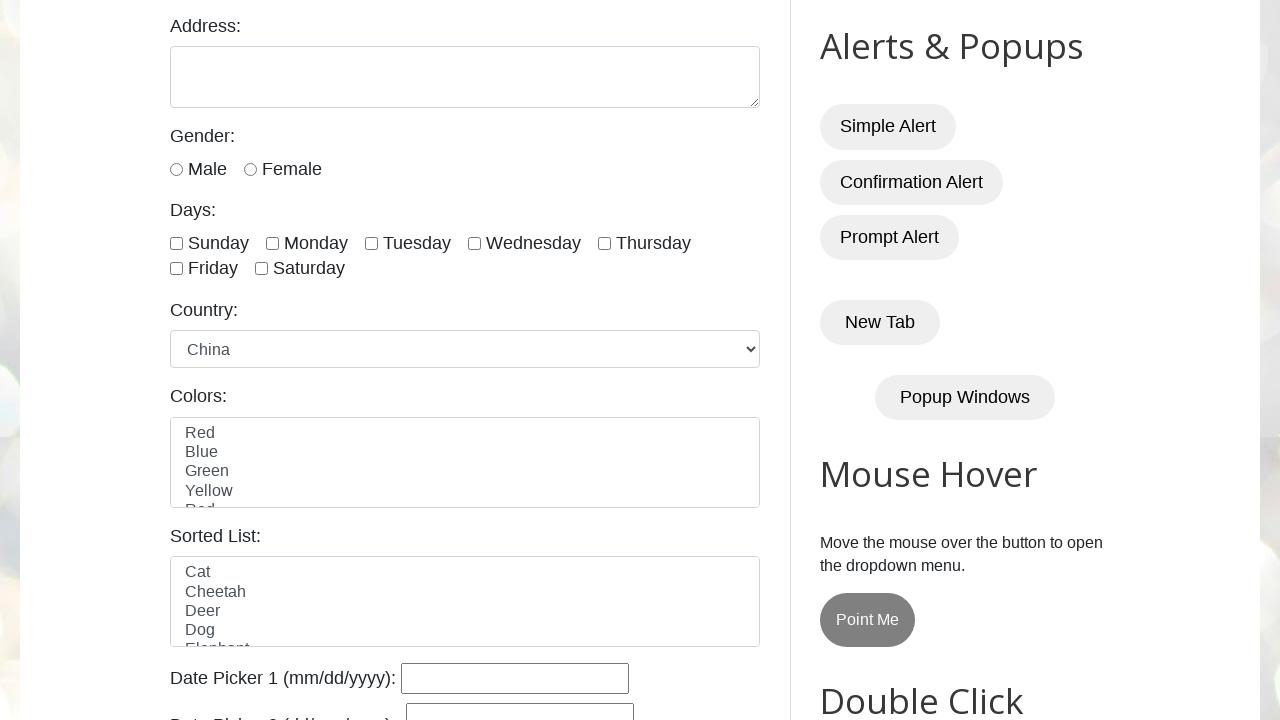

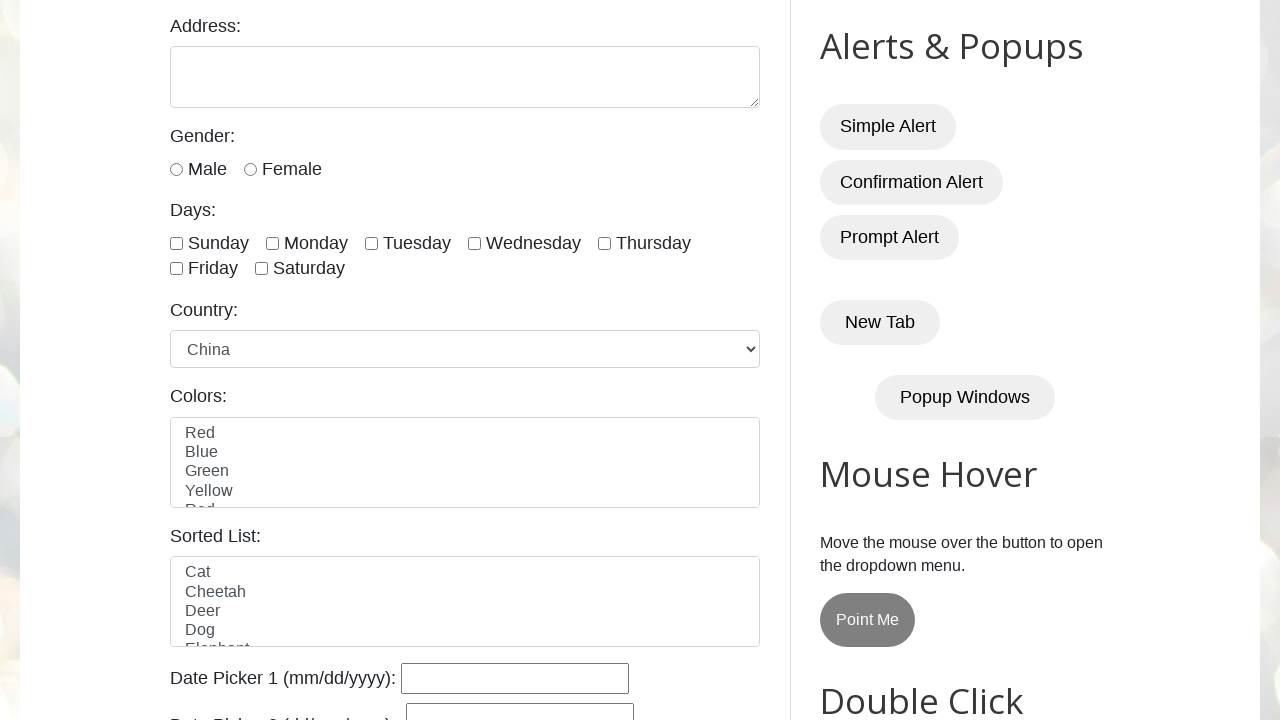